Tests various links on the DemoQA links page by clicking through different link types including home, dynamic, and status code links

Starting URL: https://demoqa.com/links

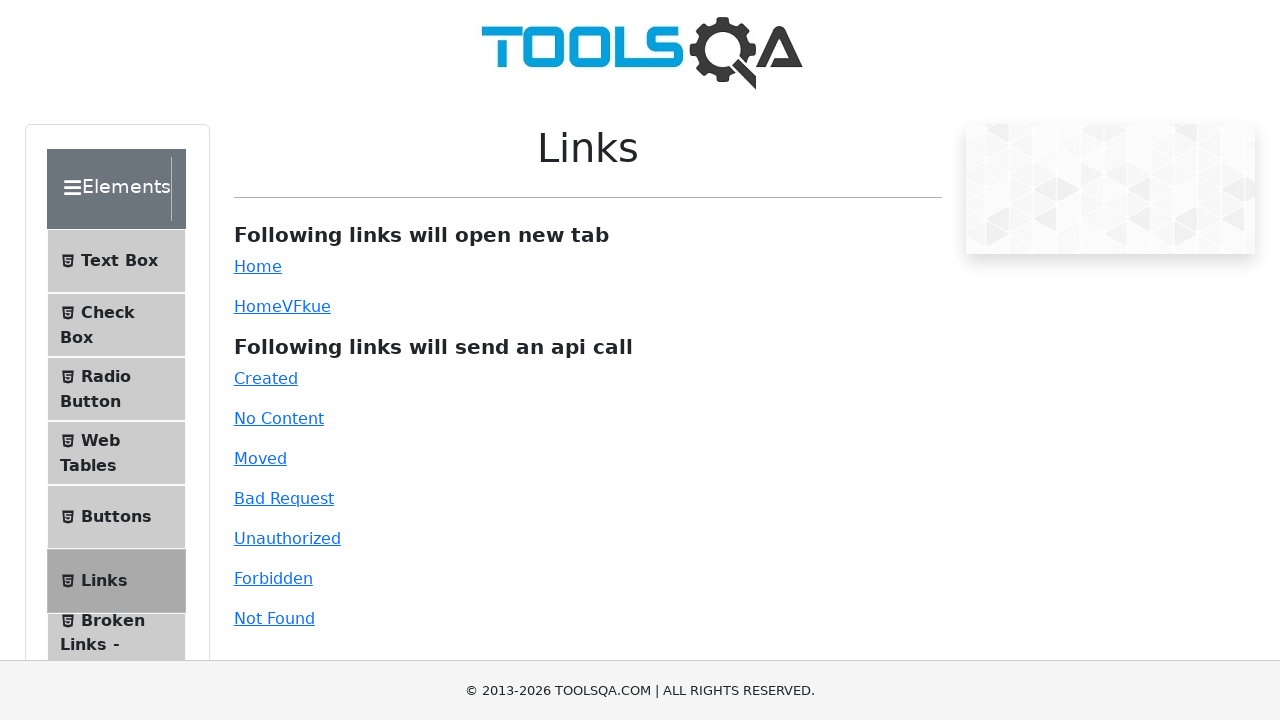

Clicked Home link at (258, 266) on text=Home
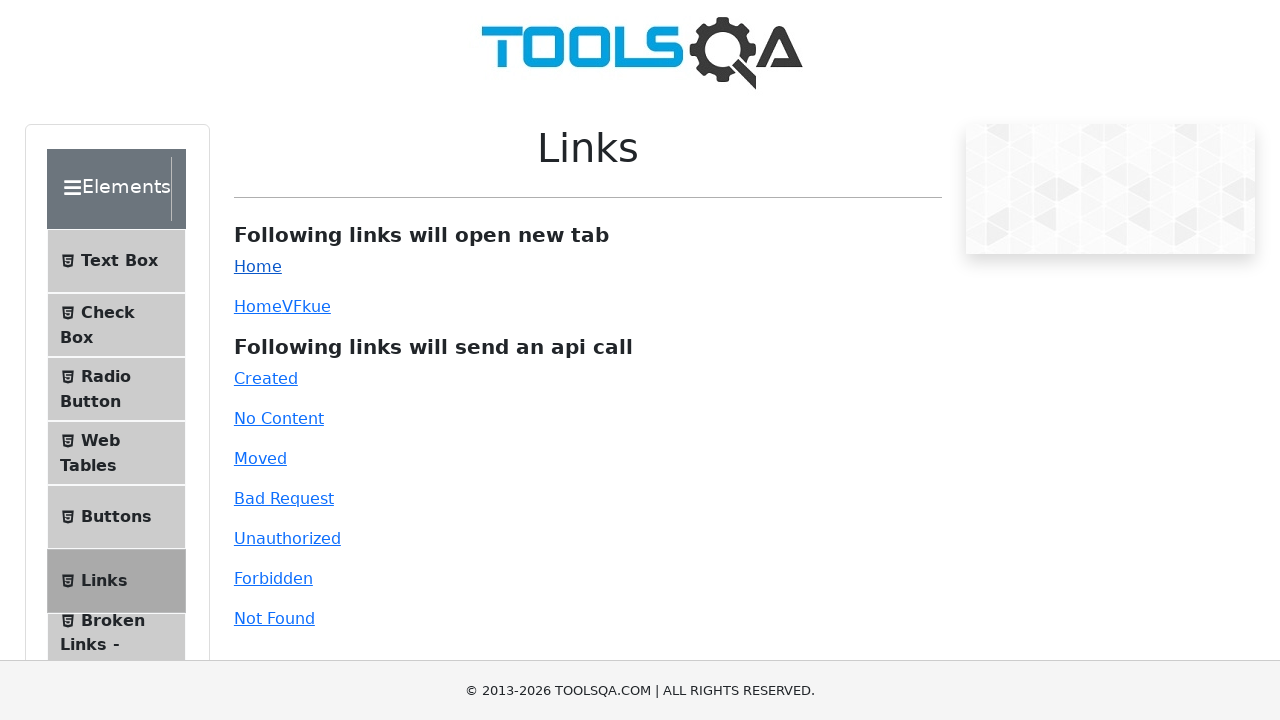

Clicked simple link at (258, 266) on #simpleLink
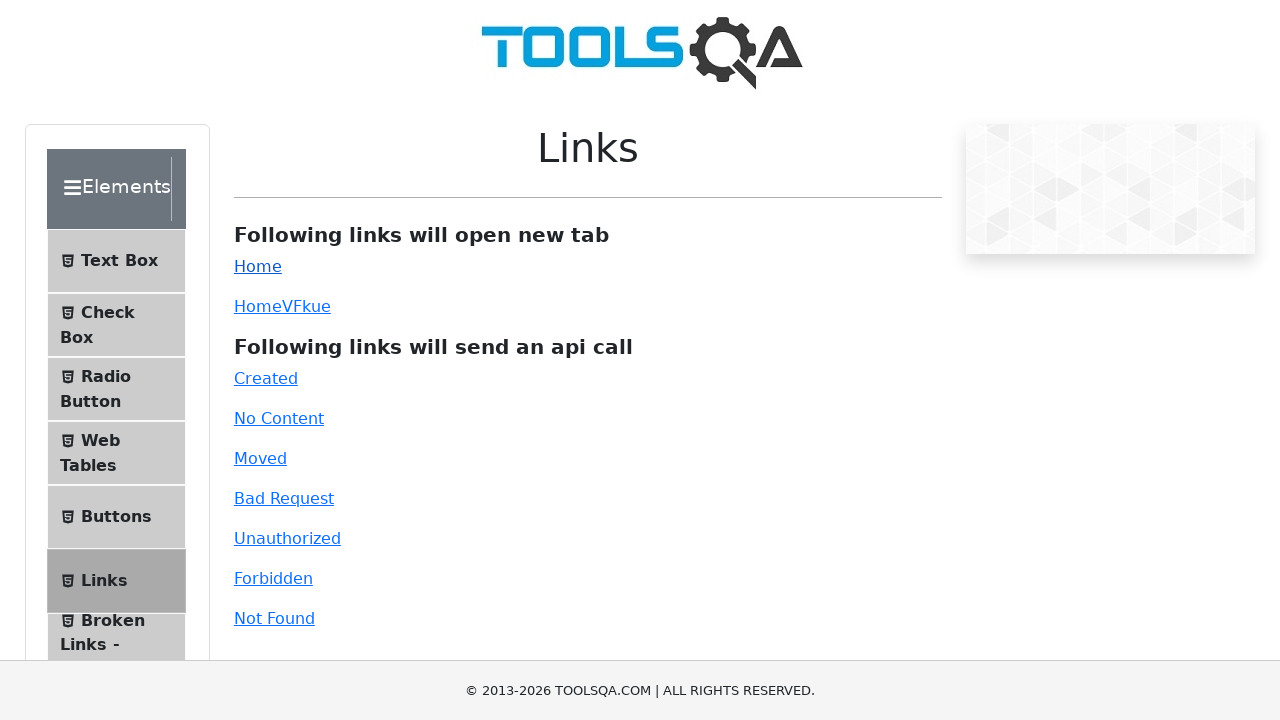

Clicked dynamic link at (258, 306) on #dynamicLink
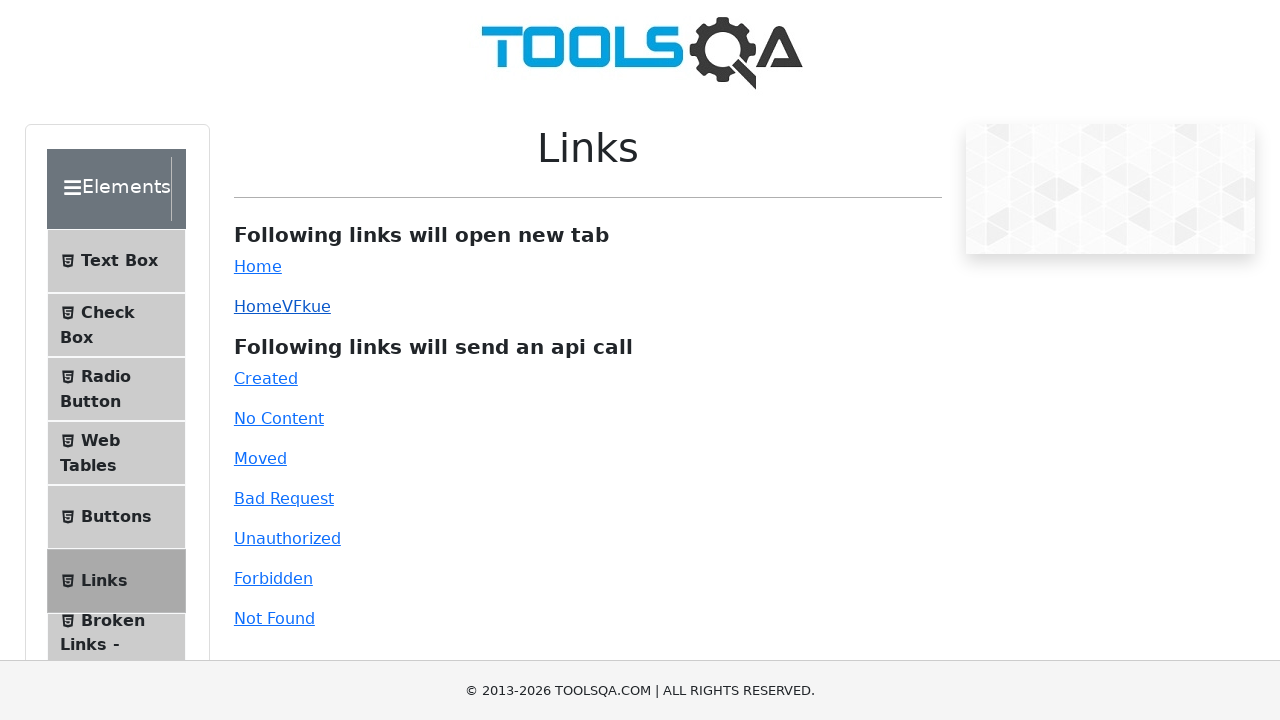

Clicked created (201) status code link at (266, 378) on #created
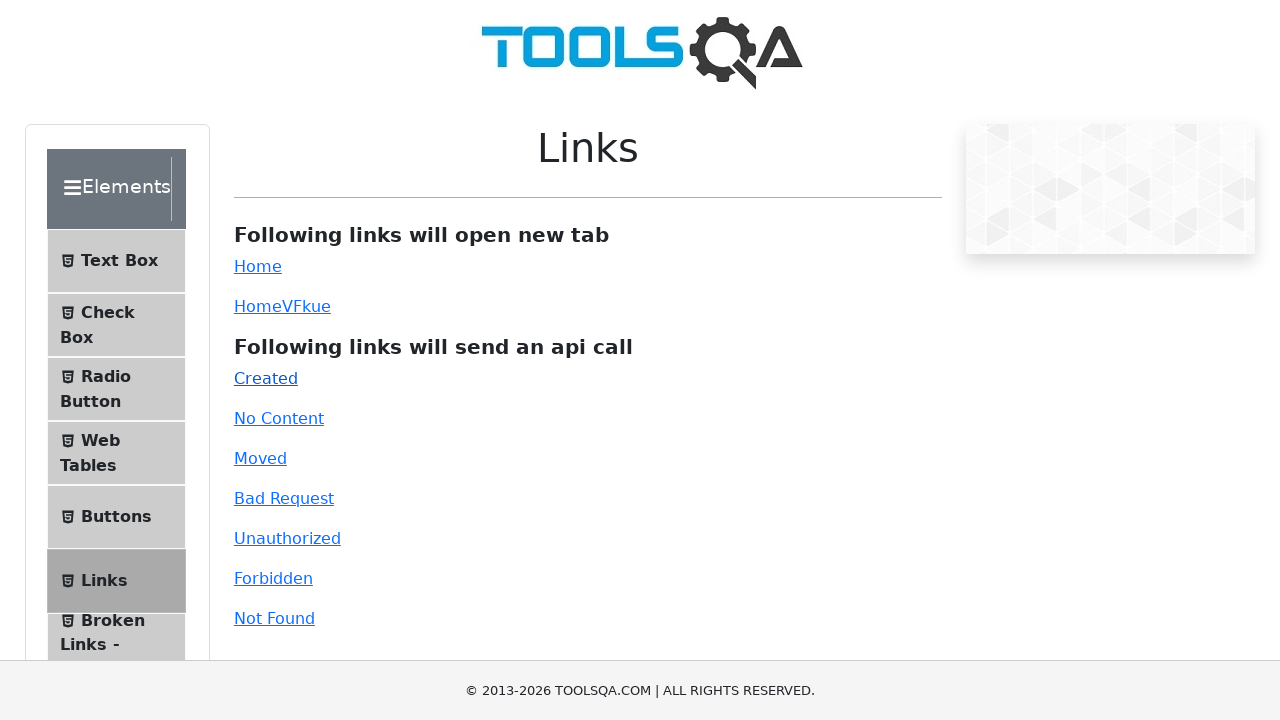

Clicked no content (204) status code link at (279, 418) on #no-content
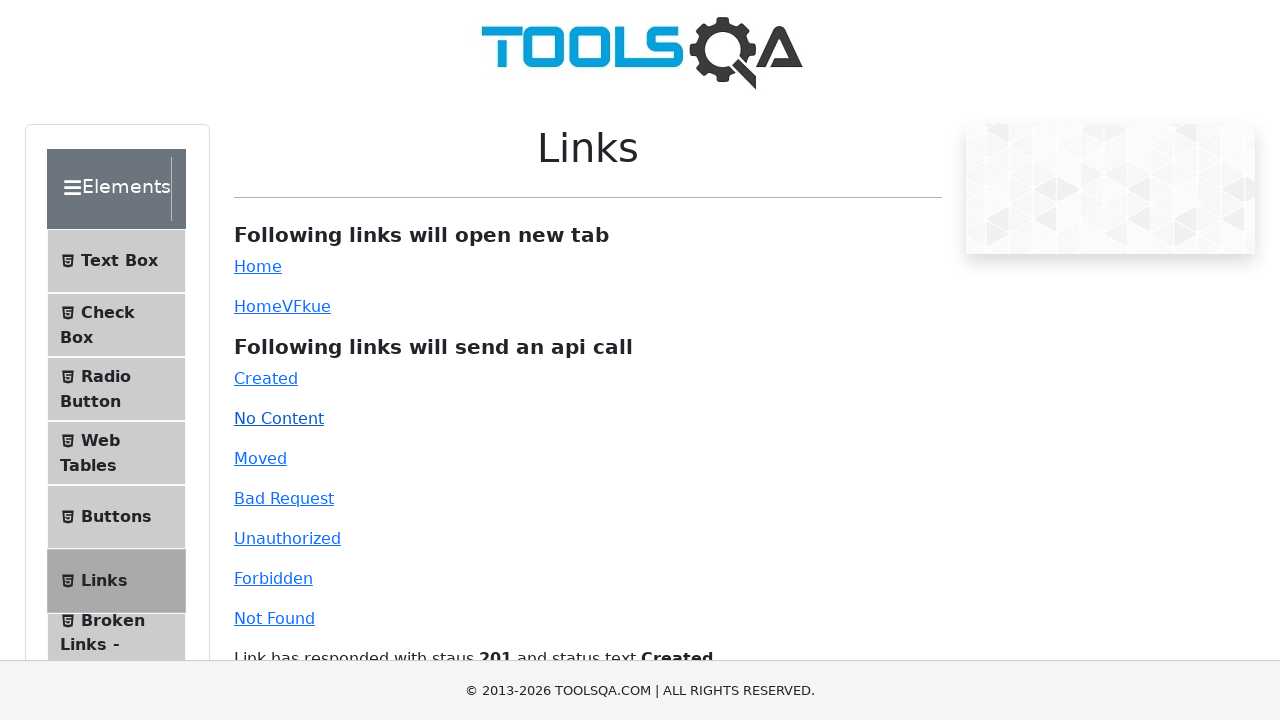

Clicked moved (301) status code link at (260, 458) on #moved
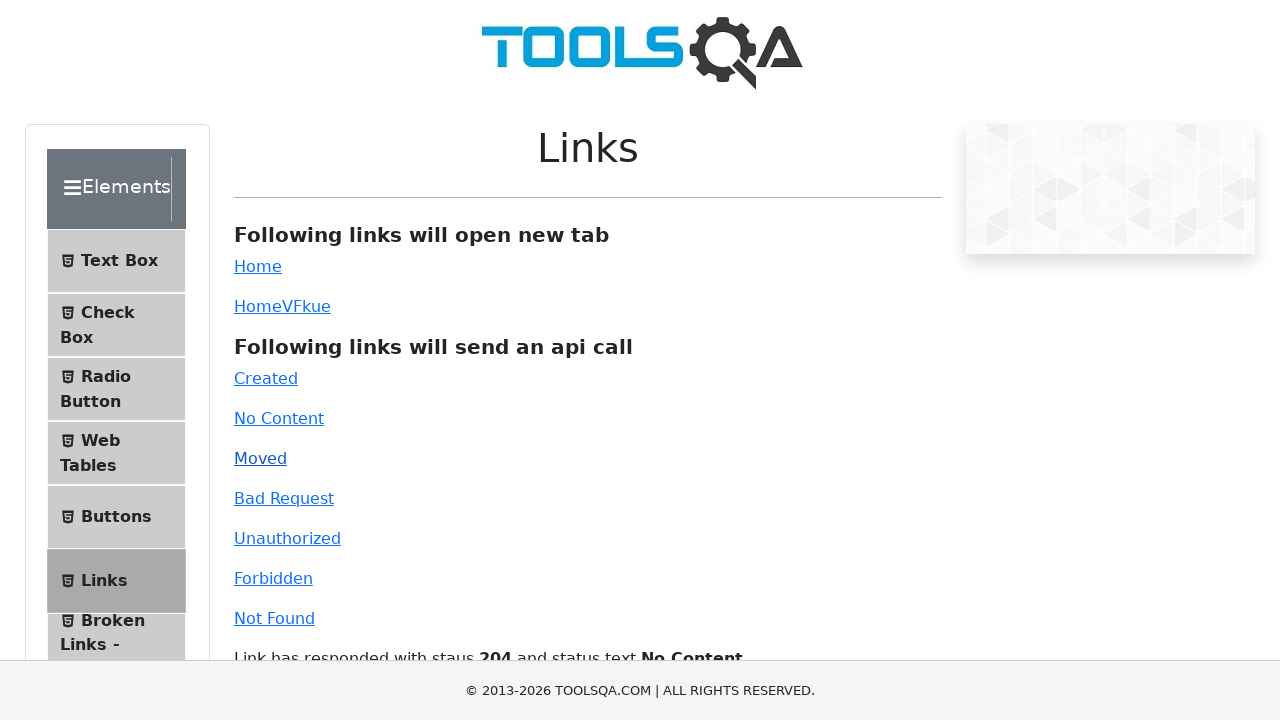

Clicked bad request (400) status code link at (284, 498) on #bad-request
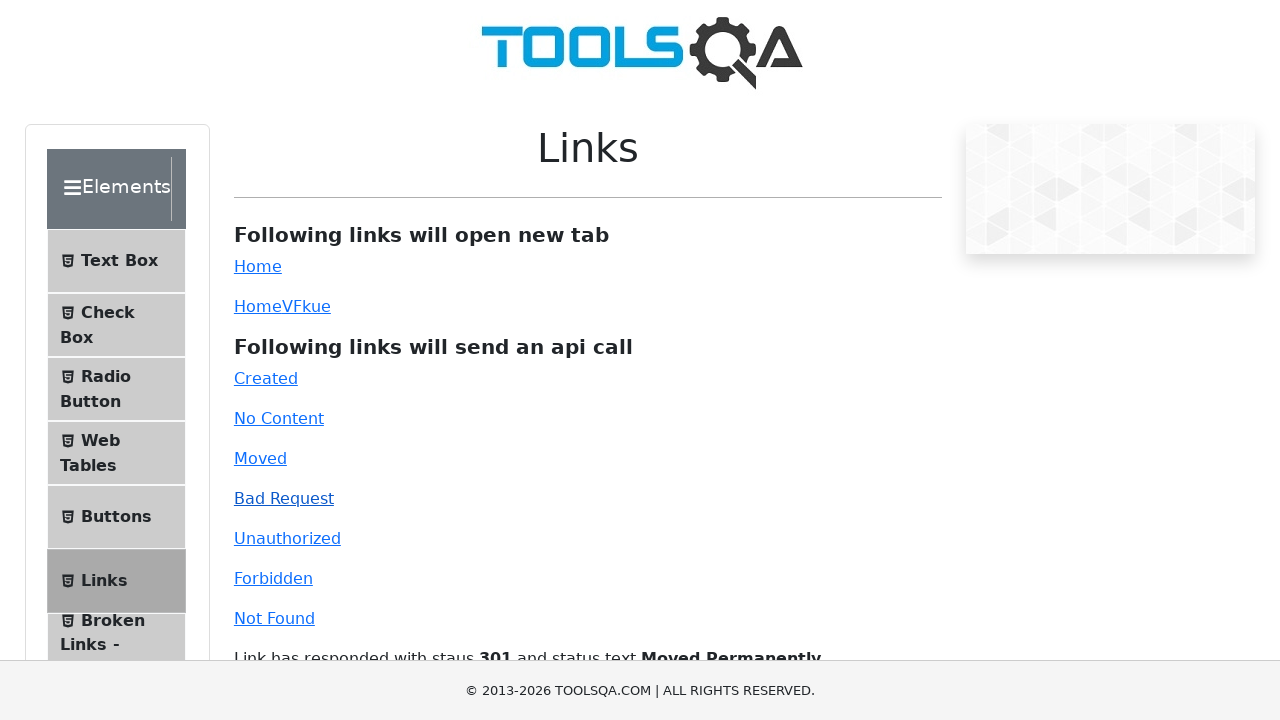

Clicked unauthorized (401) status code link at (287, 538) on #unauthorized
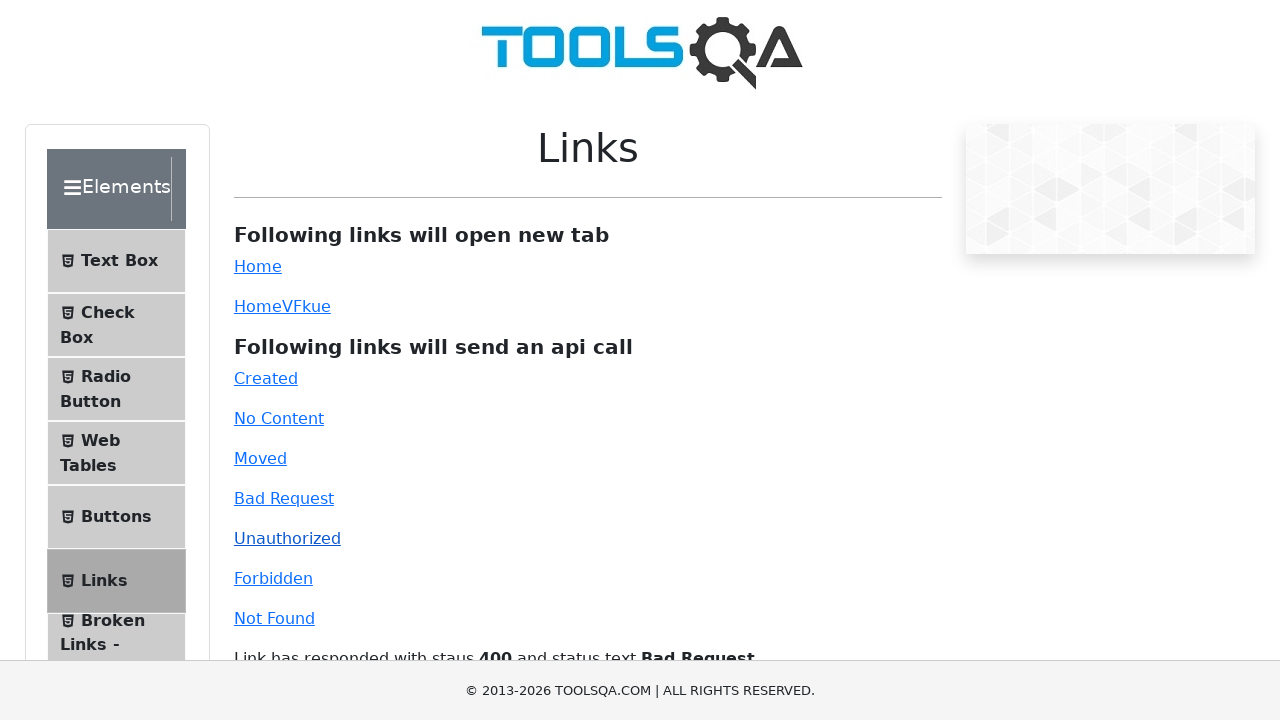

Clicked forbidden (403) status code link at (273, 578) on #forbidden
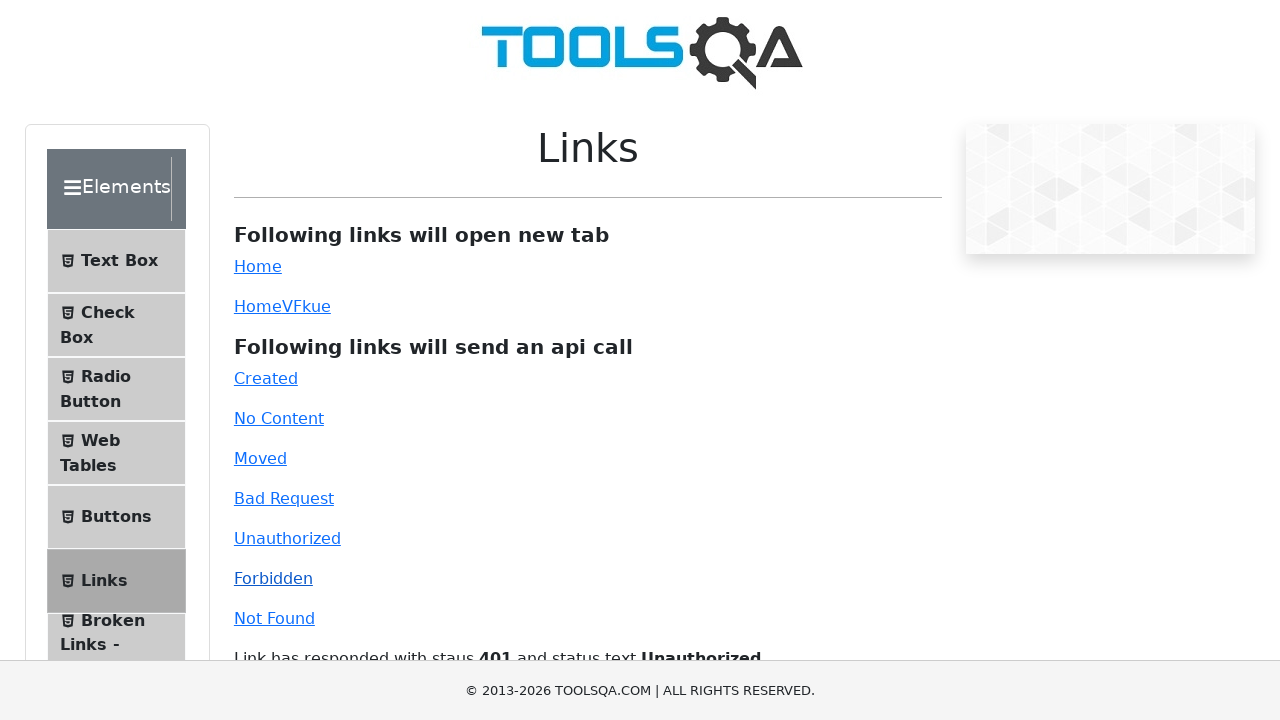

Clicked invalid URL (500) status code link at (274, 618) on #invalid-url
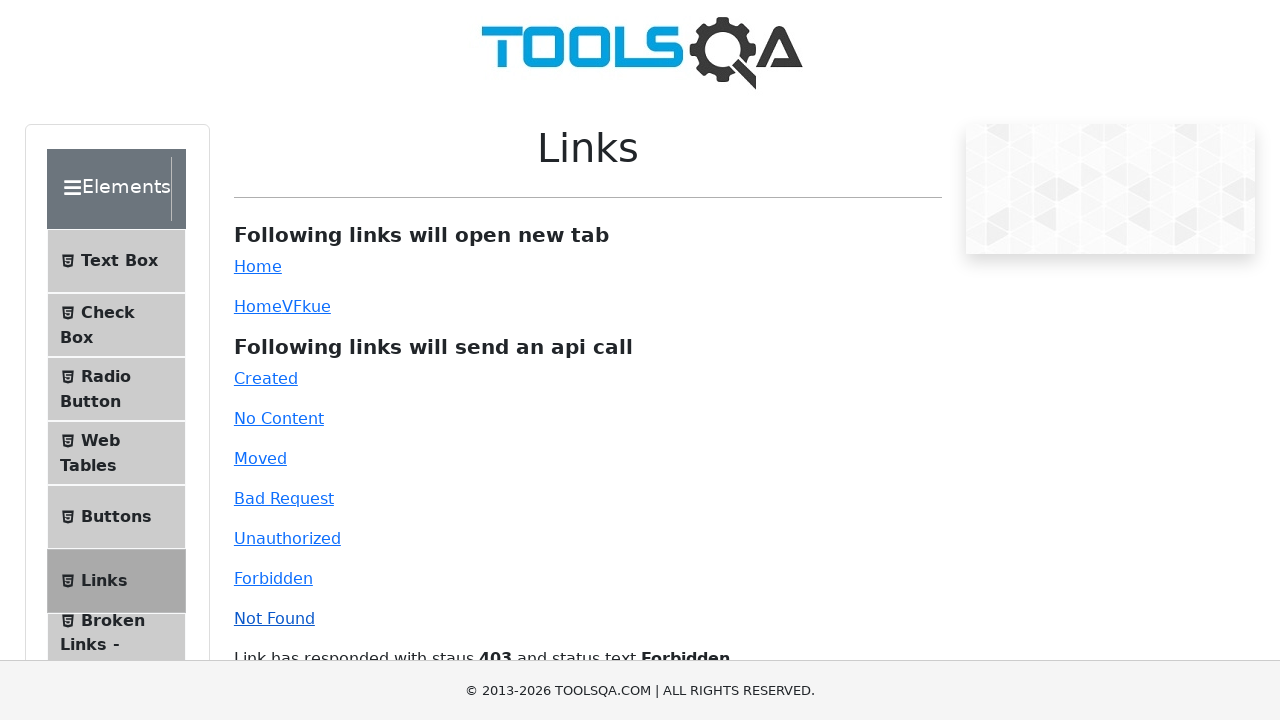

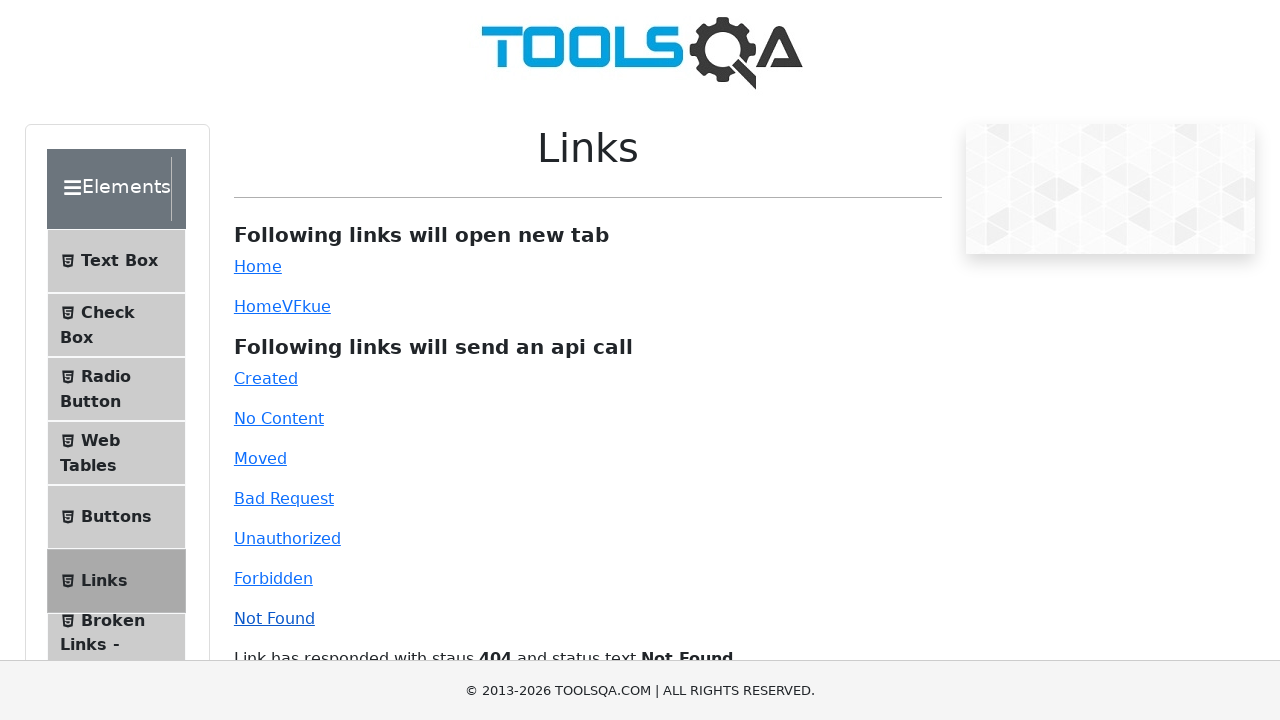